Verifies that the last row in the table contains "edit delete" text

Starting URL: https://the-internet.herokuapp.com/challenging_dom

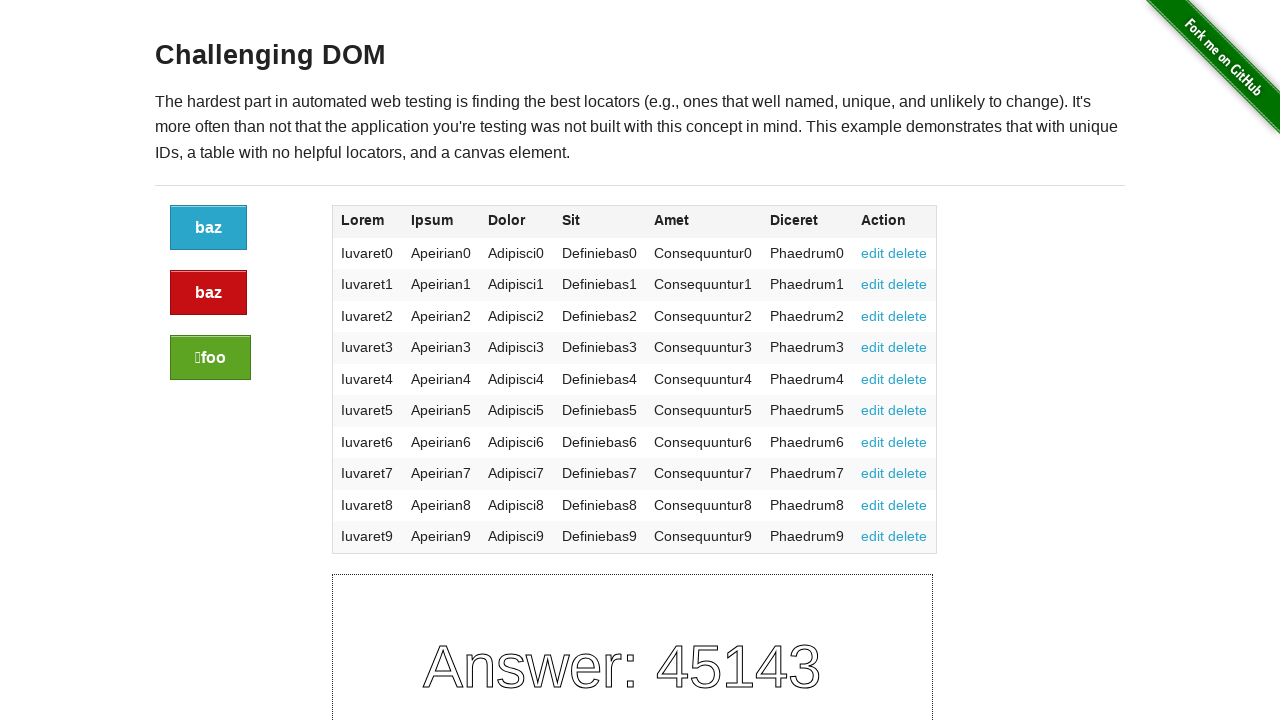

Navigated to the-internet.herokuapp.com/challenging_dom
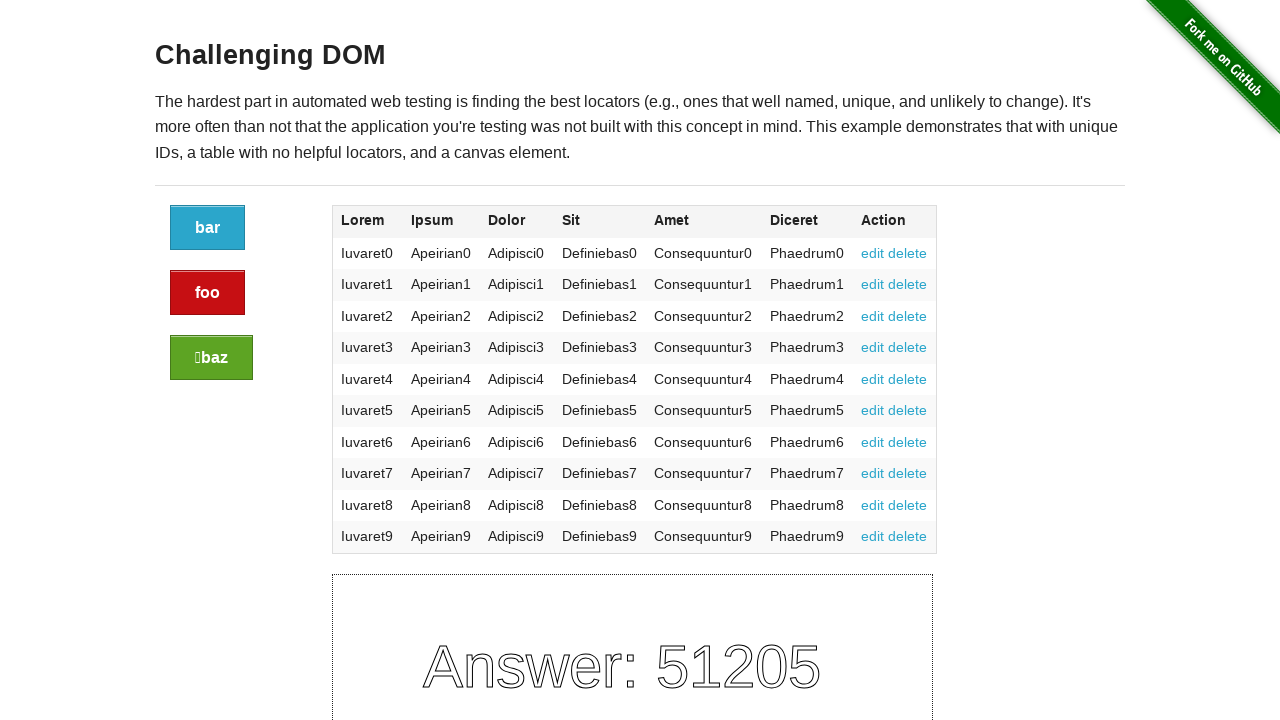

Selected last row in table
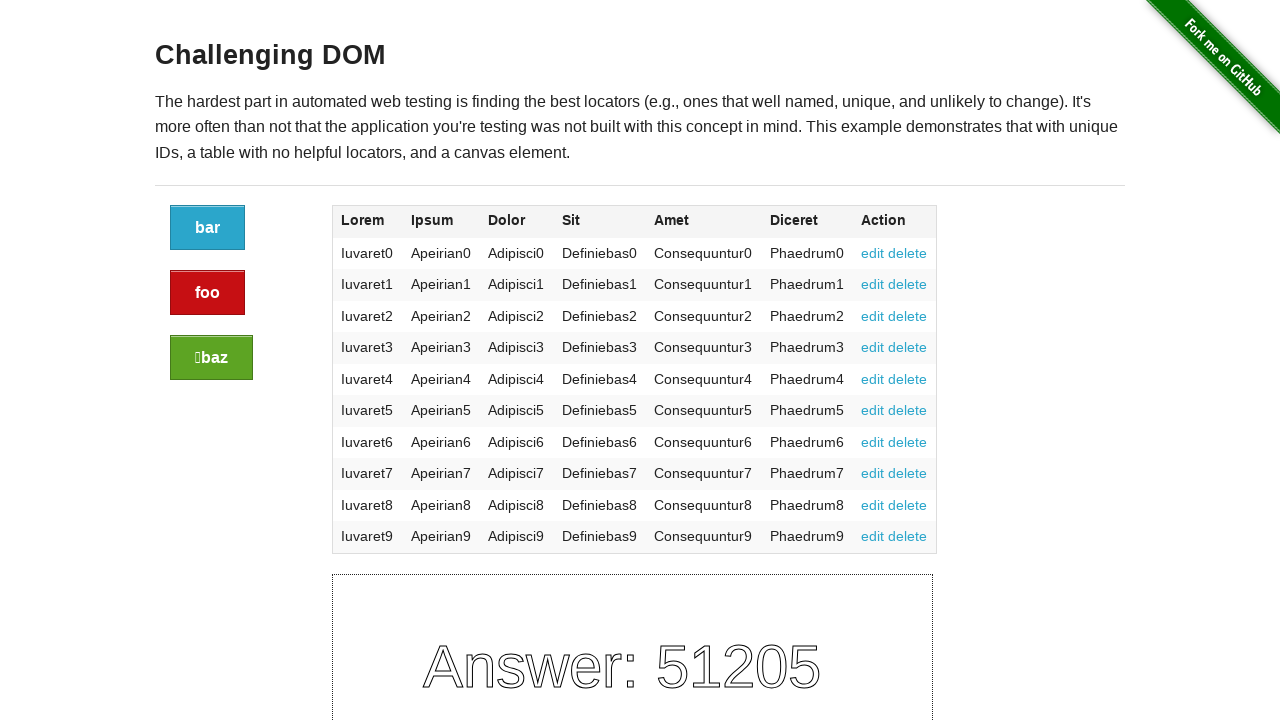

Retrieved text from last row: 'Iuvaret9	Apeirian9	Adipisci9	Definiebas9	Consequuntur9	Phaedrum9	edit delete'
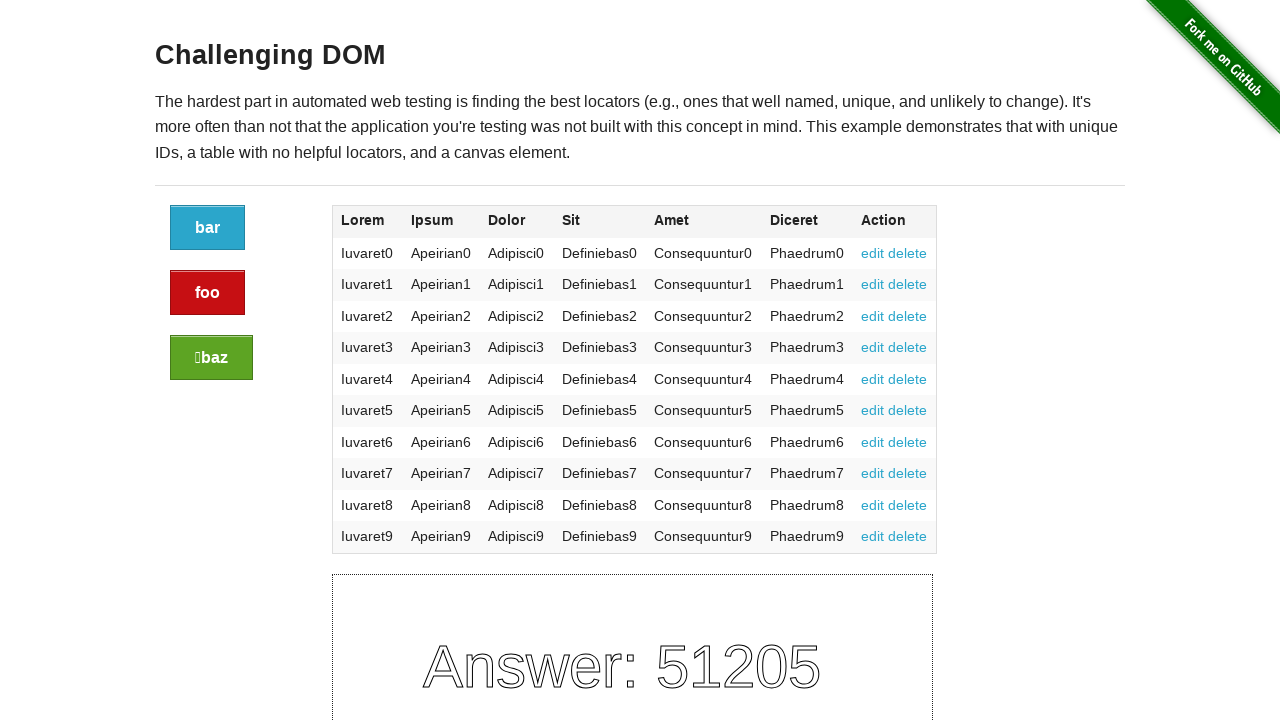

Verified last row contains 'edit delete' text
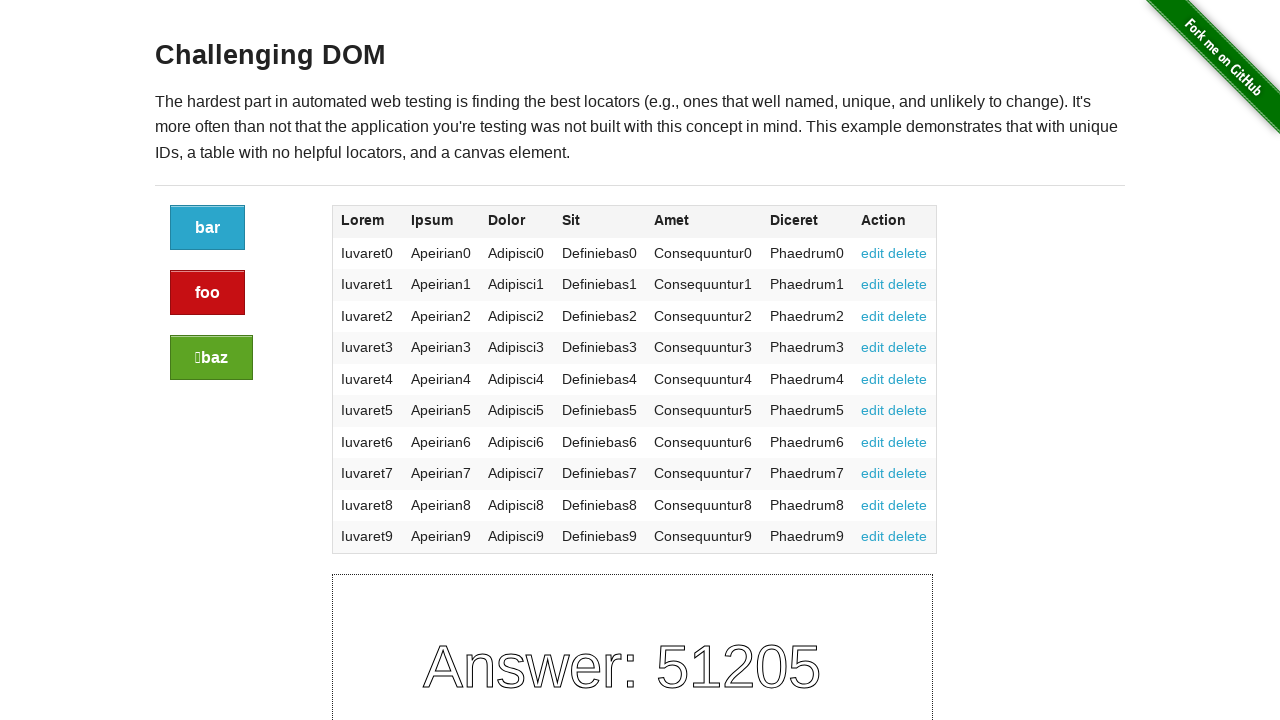

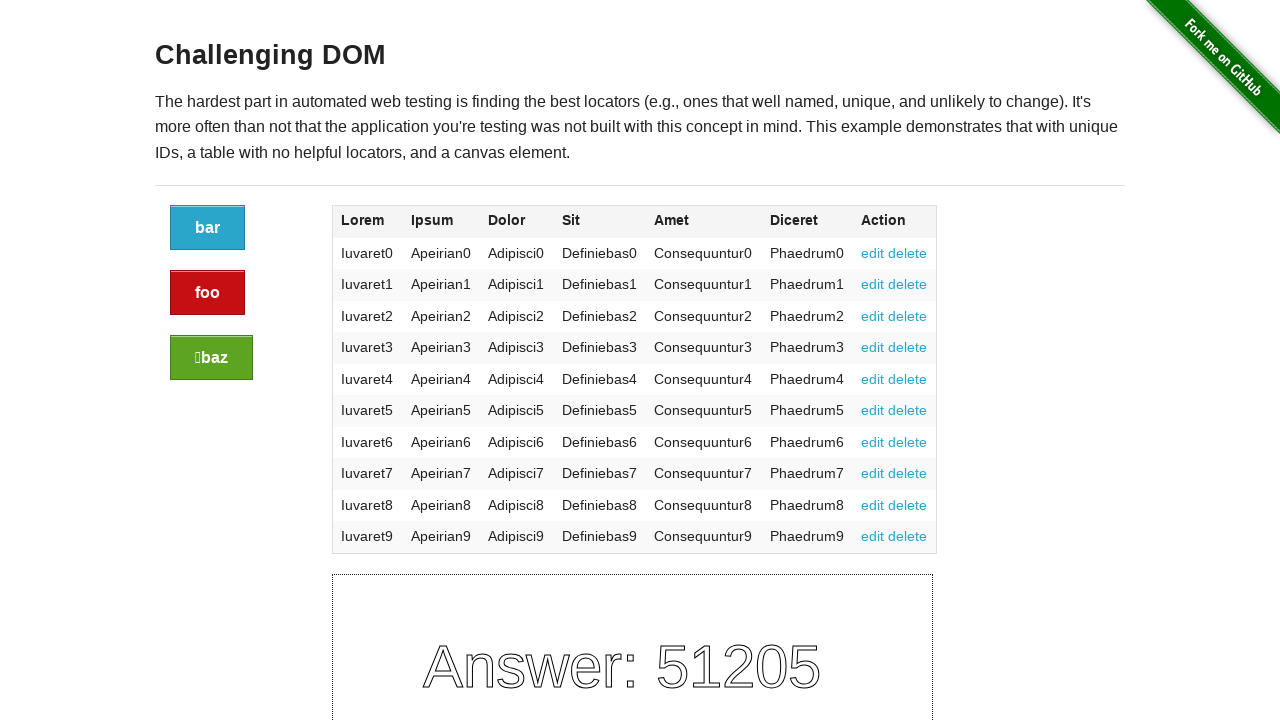